Tests dynamic controls by toggling checkbox visibility and input field enable/disable states

Starting URL: http://the-internet.herokuapp.com/dynamic_controls

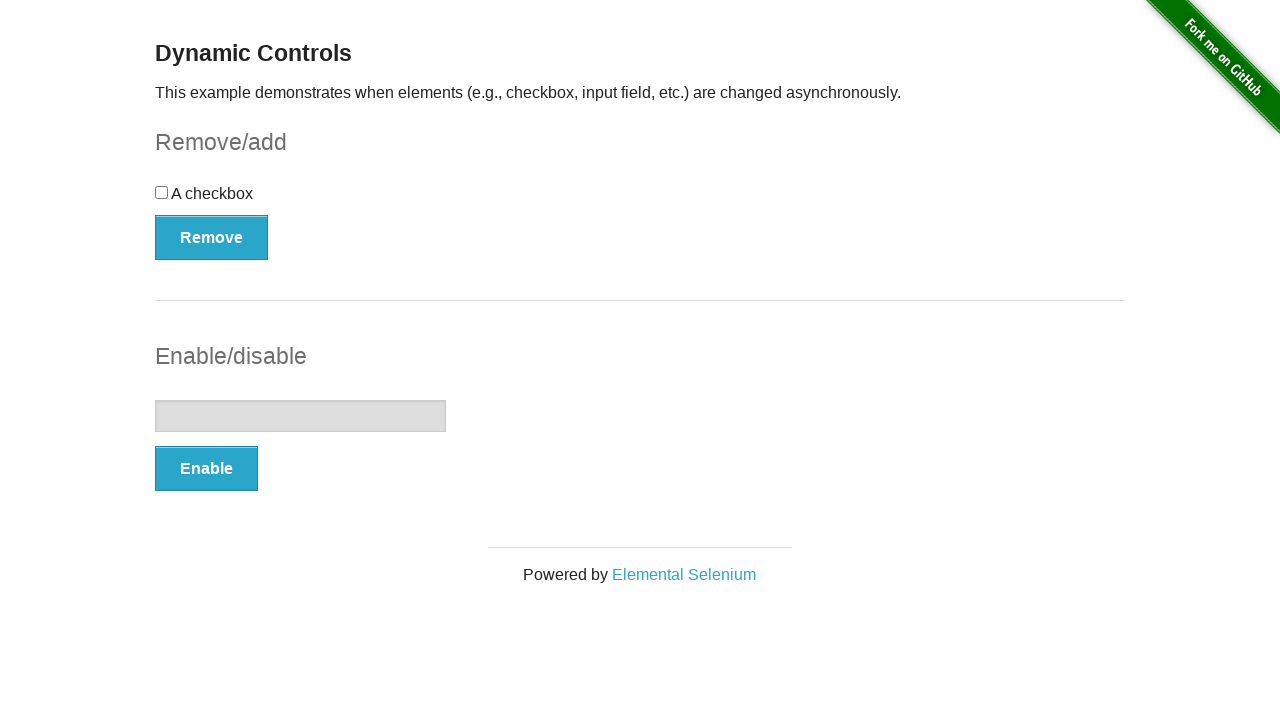

Clicked Remove button to hide checkbox at (212, 237) on button:has-text('Remove')
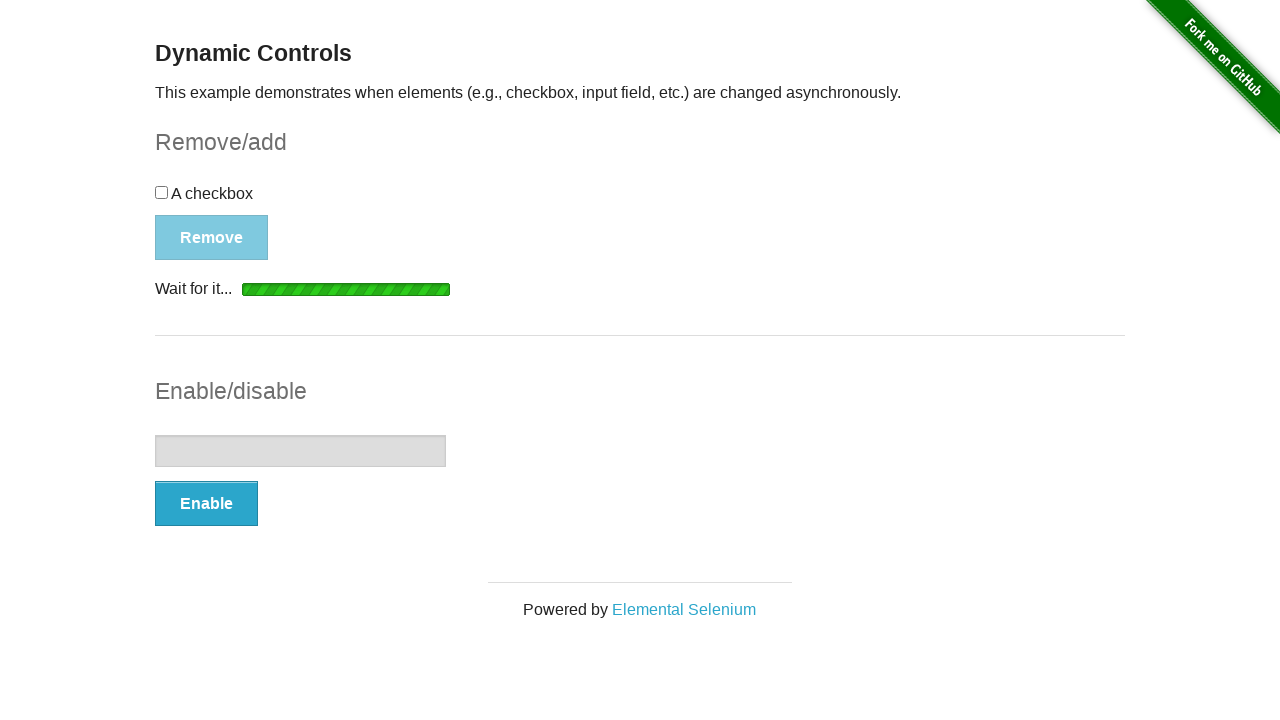

Waited for Add button to appear after checkbox removal
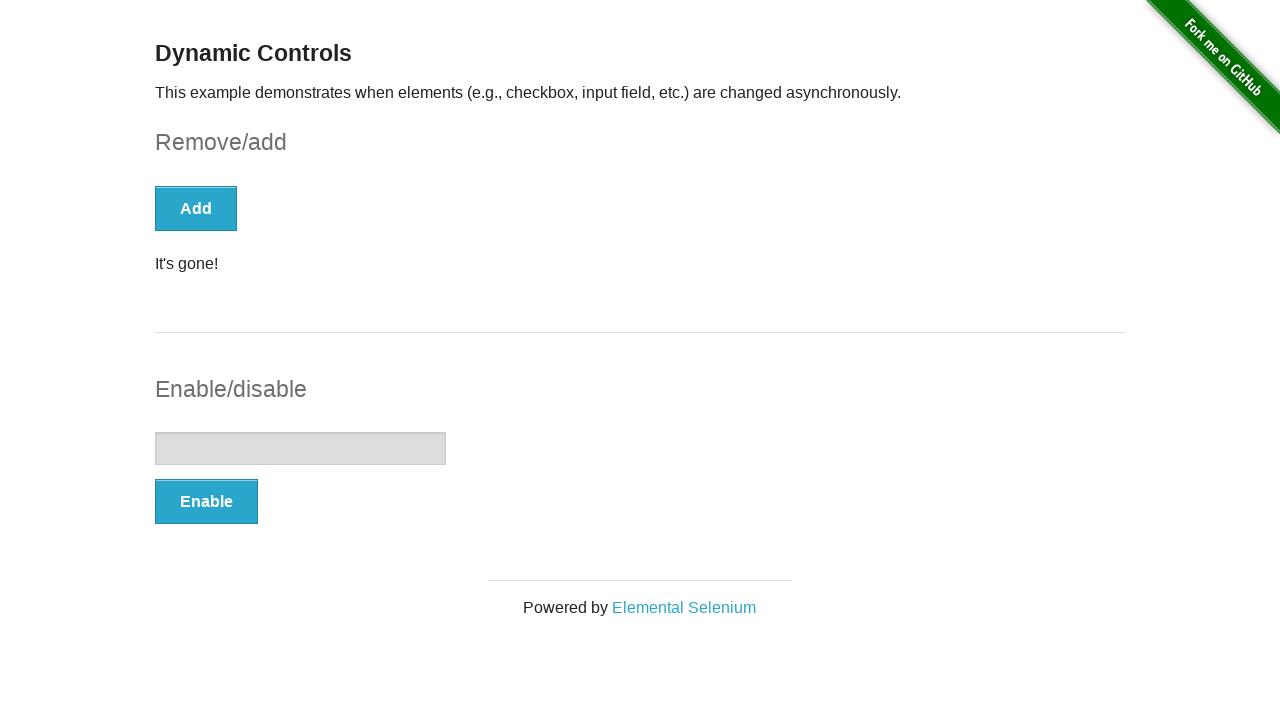

Clicked Add button to restore checkbox at (196, 208) on button:has-text('Add')
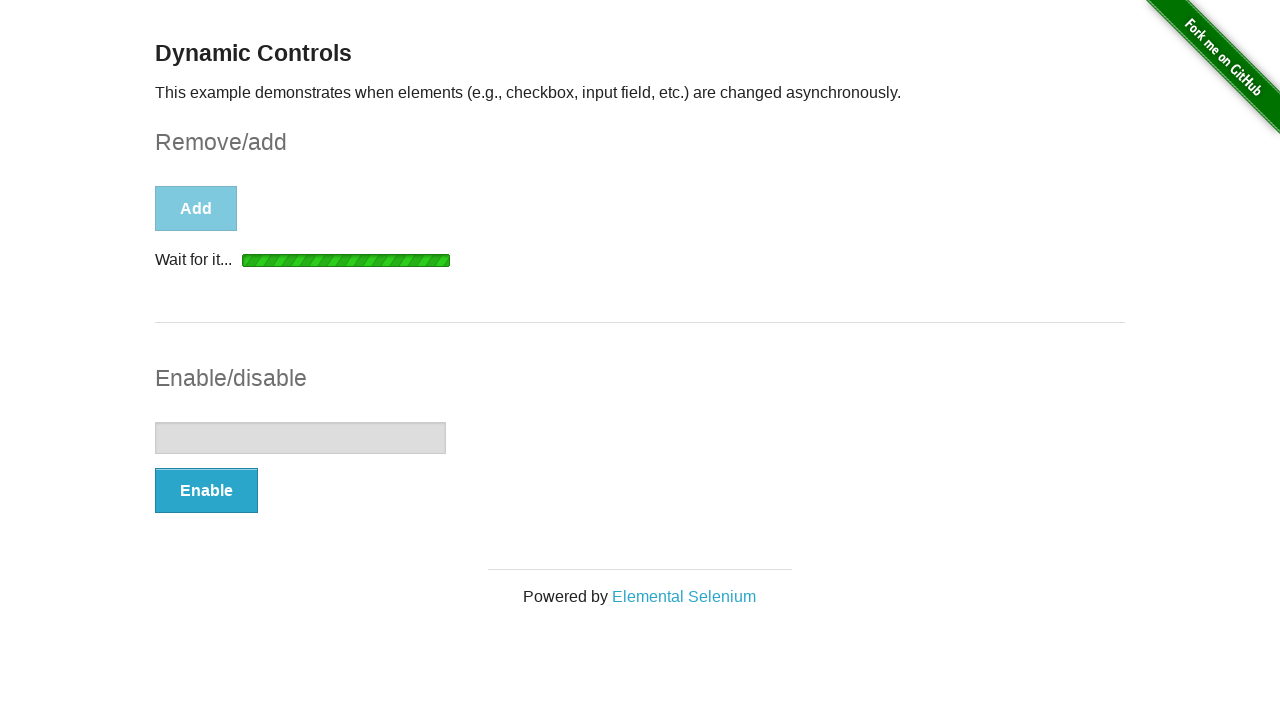

Waited for checkbox element to appear
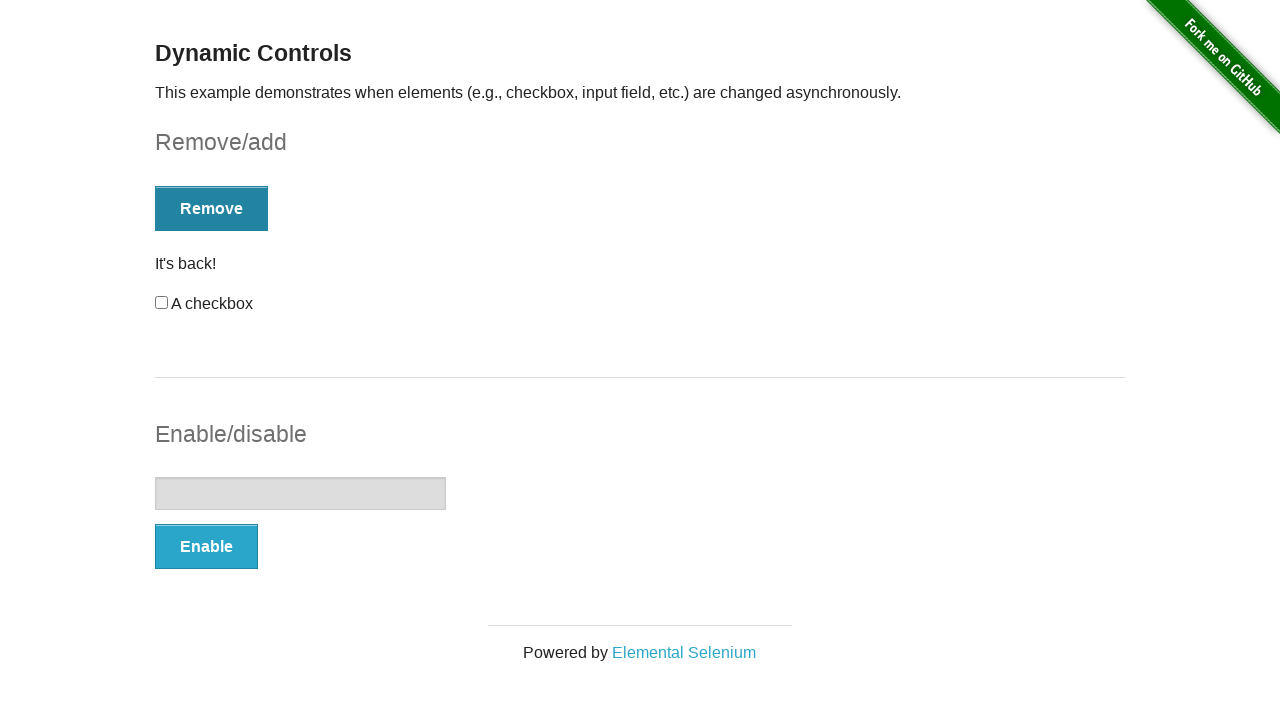

Clicked Enable button to enable text input field at (206, 546) on button:has-text('Enable')
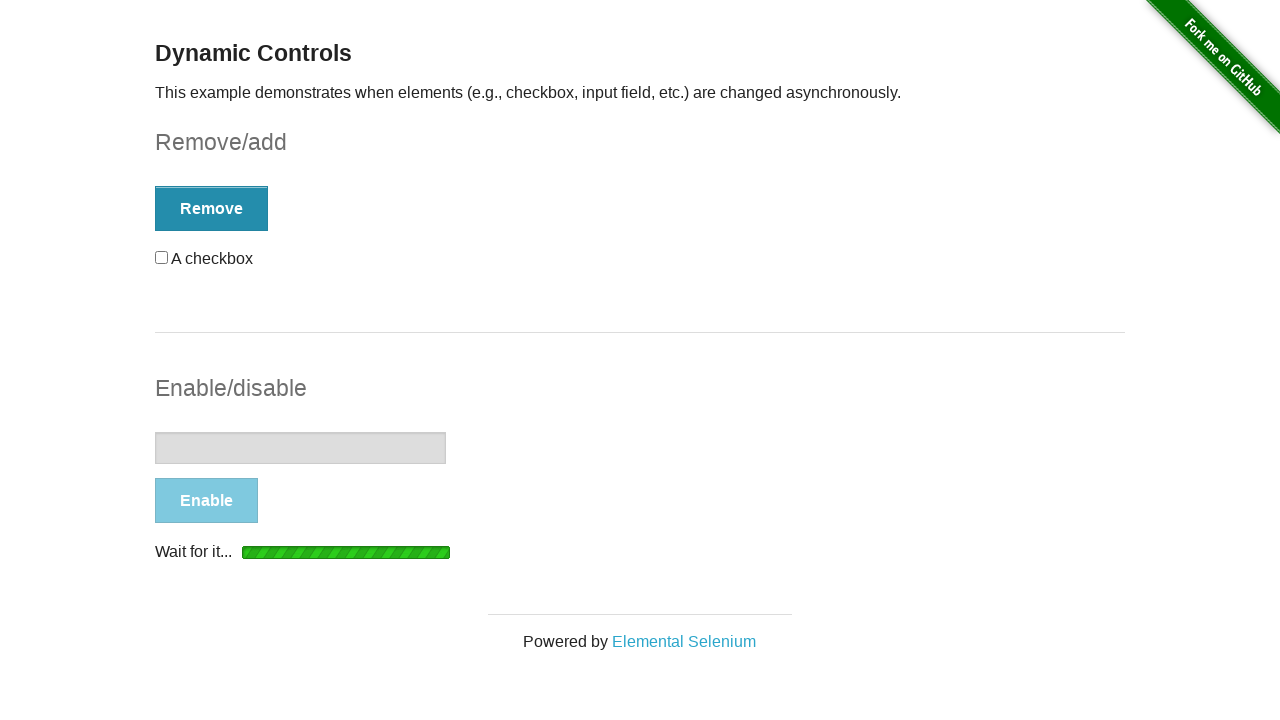

Waited for Disable button to appear after enabling text field
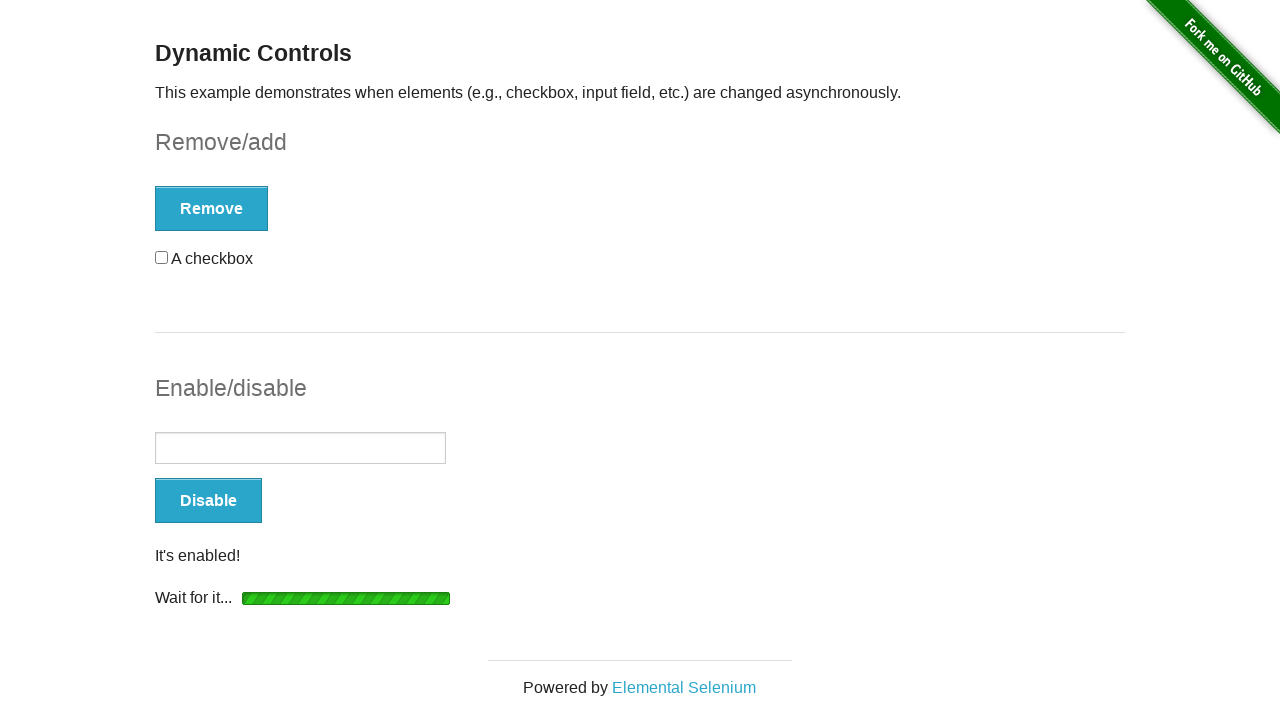

Clicked Disable button to disable text input field at (208, 501) on button:has-text('Disable')
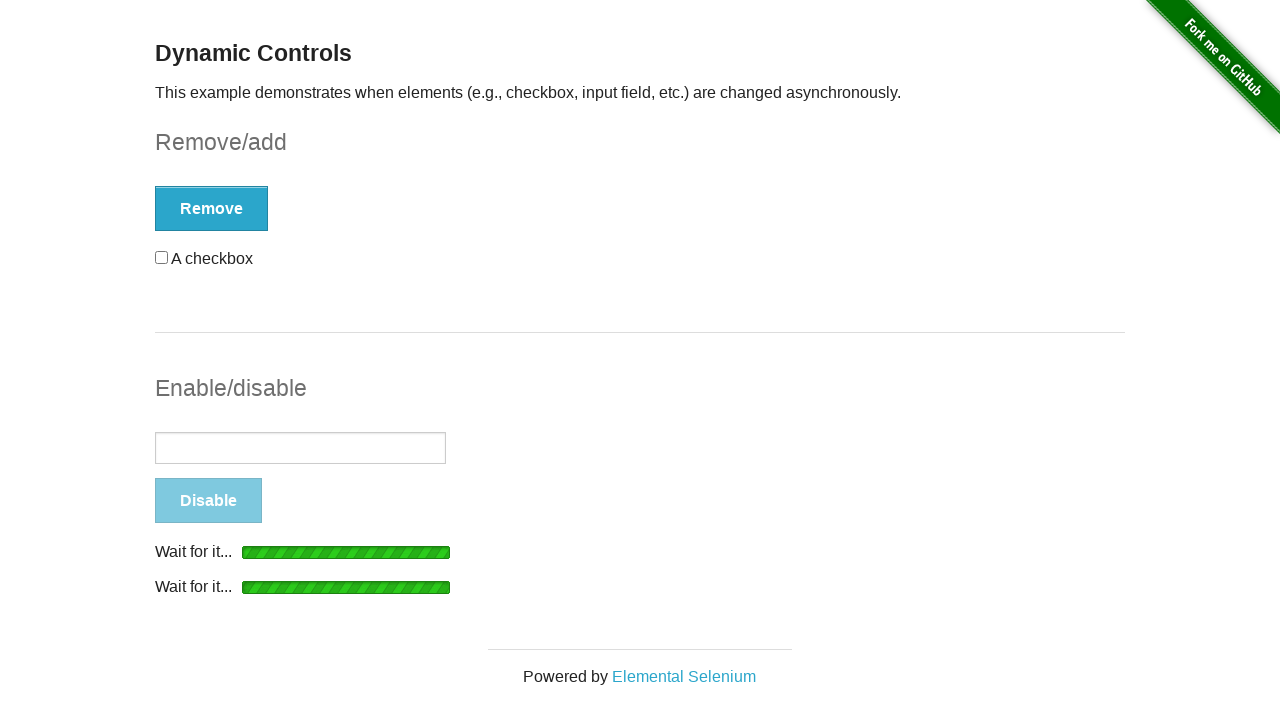

Waited for Enable button to appear after disabling text field
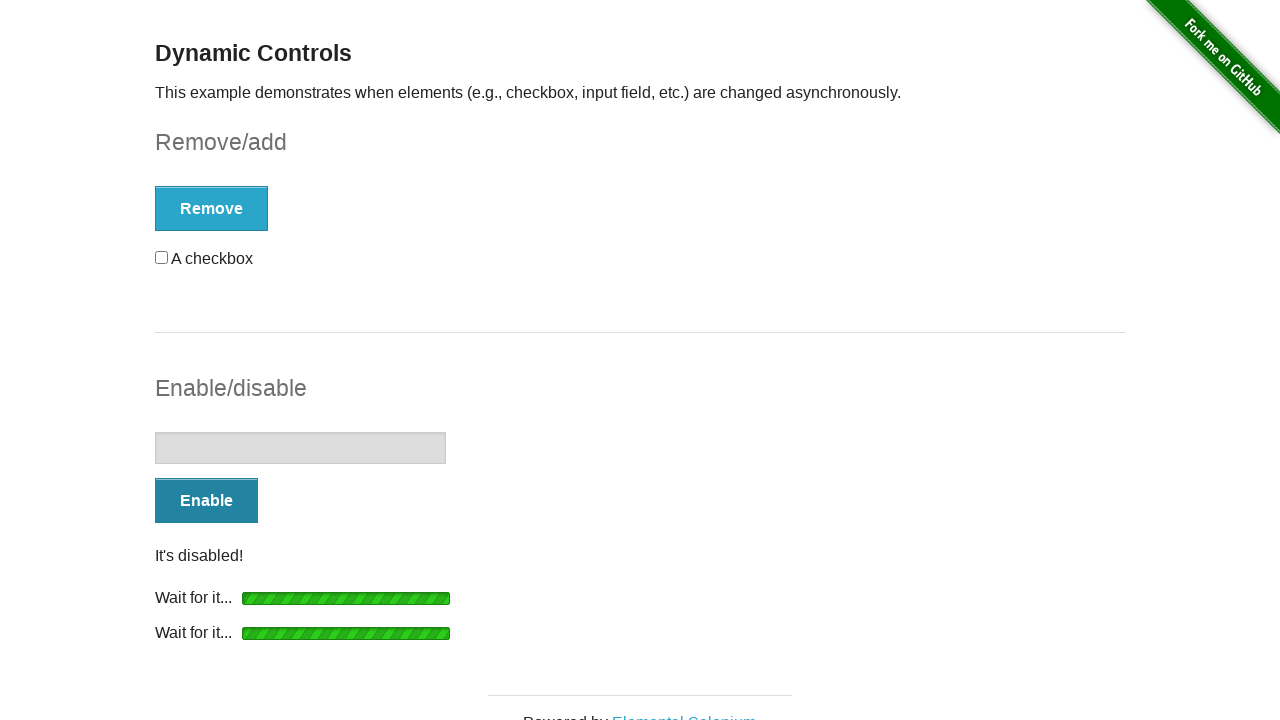

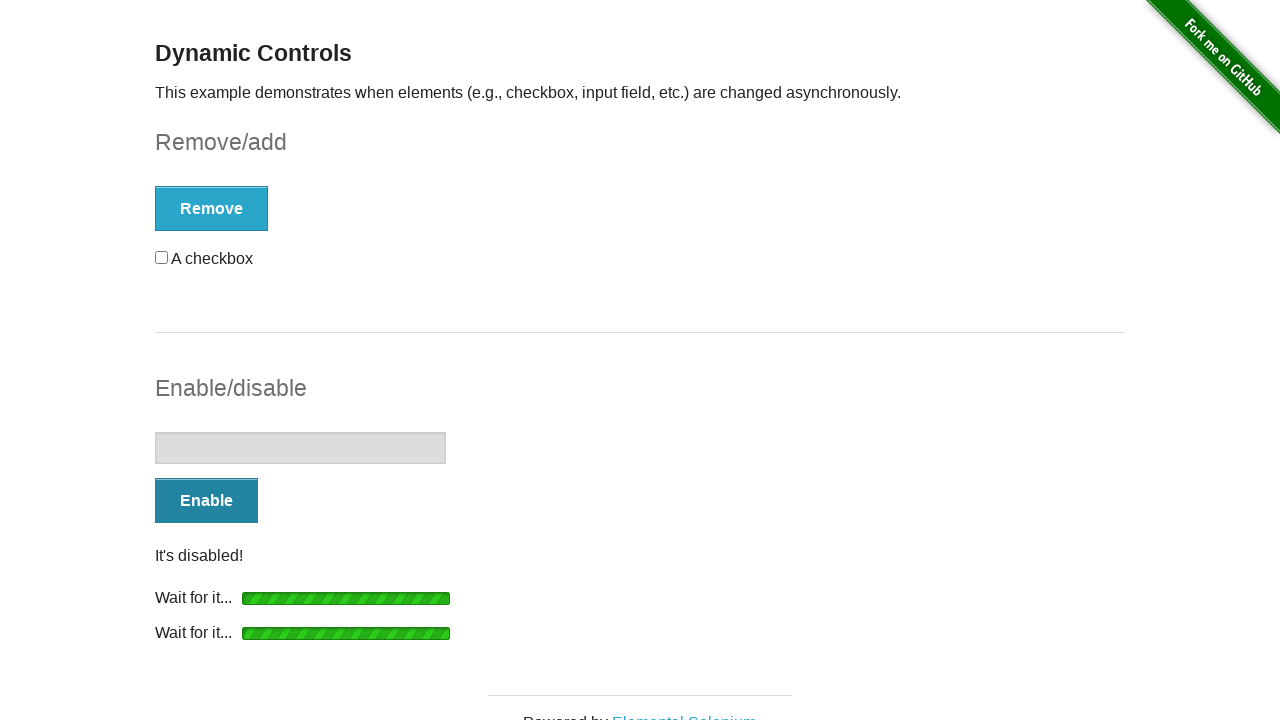